Tests jQuery UI custom dropdown selections by selecting different options from multiple dropdowns (speed, files, number, salutation)

Starting URL: https://jqueryui.com/resources/demos/selectmenu/default.html

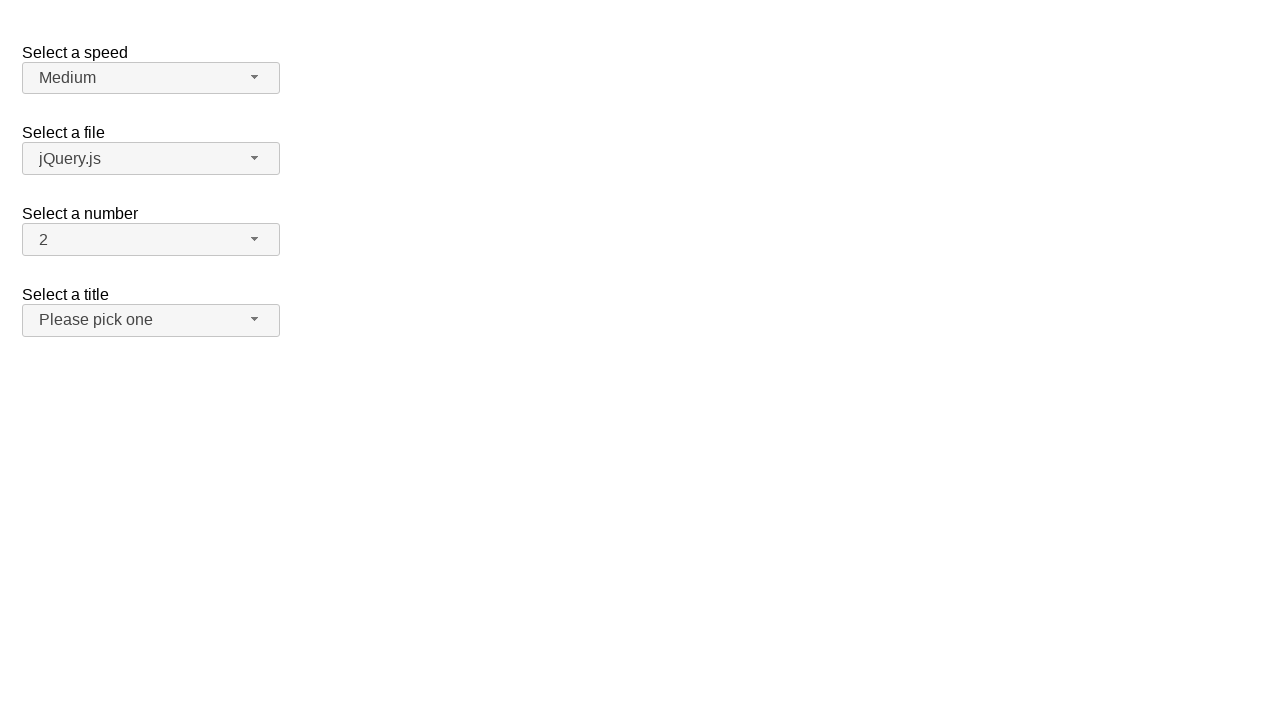

Clicked speed dropdown button at (151, 78) on xpath=//span[@id='speed-button']
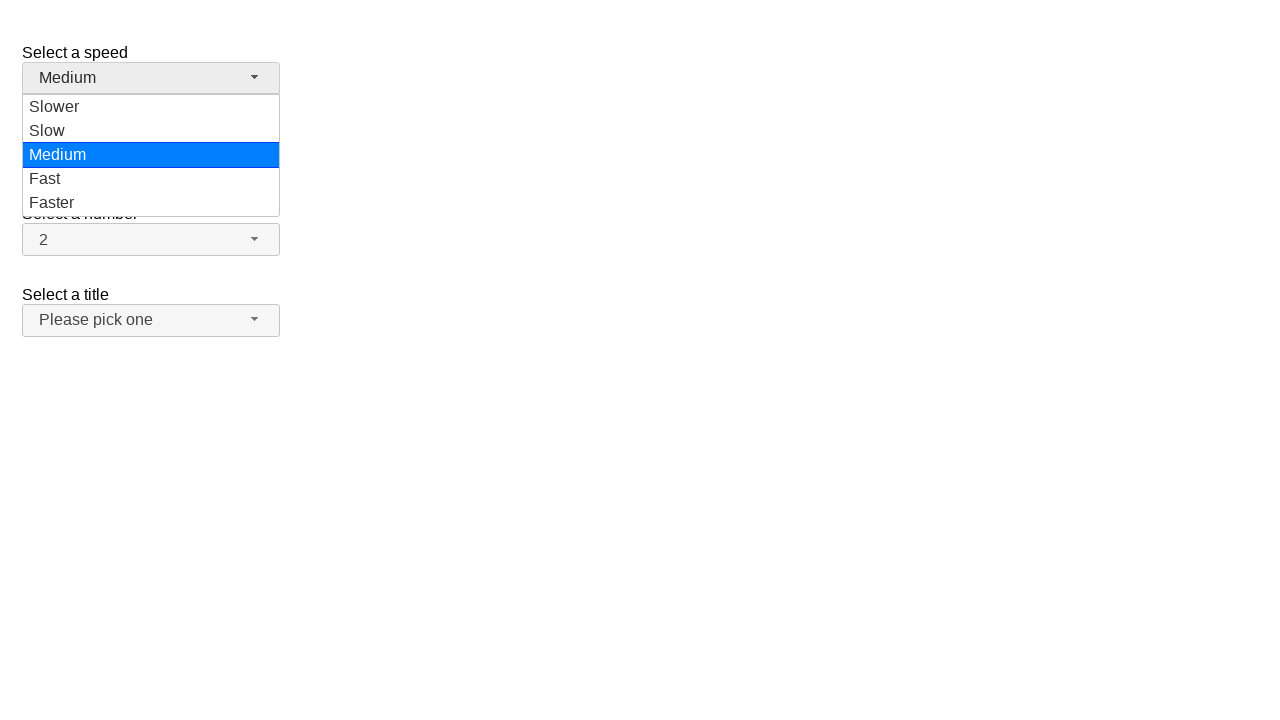

Speed dropdown menu loaded
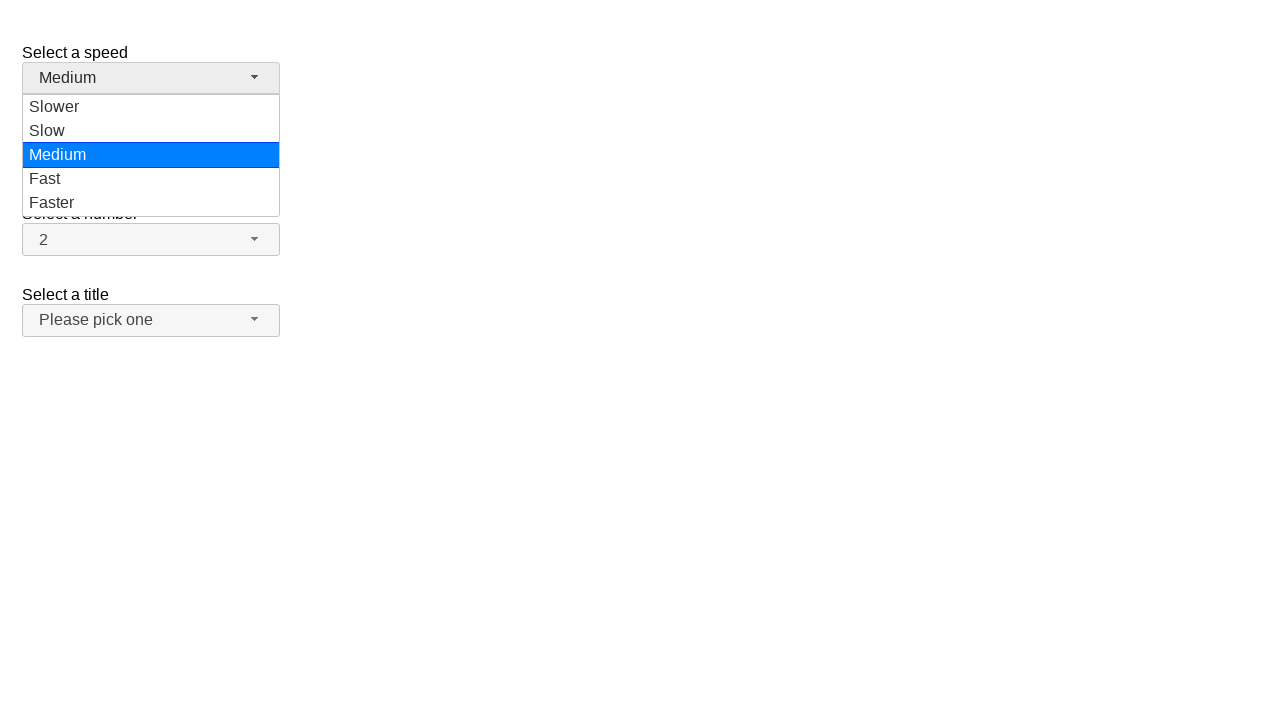

Selected 'Fast' from speed dropdown at (151, 179) on xpath=//ul[@id='speed-menu']//div[text()='Fast']
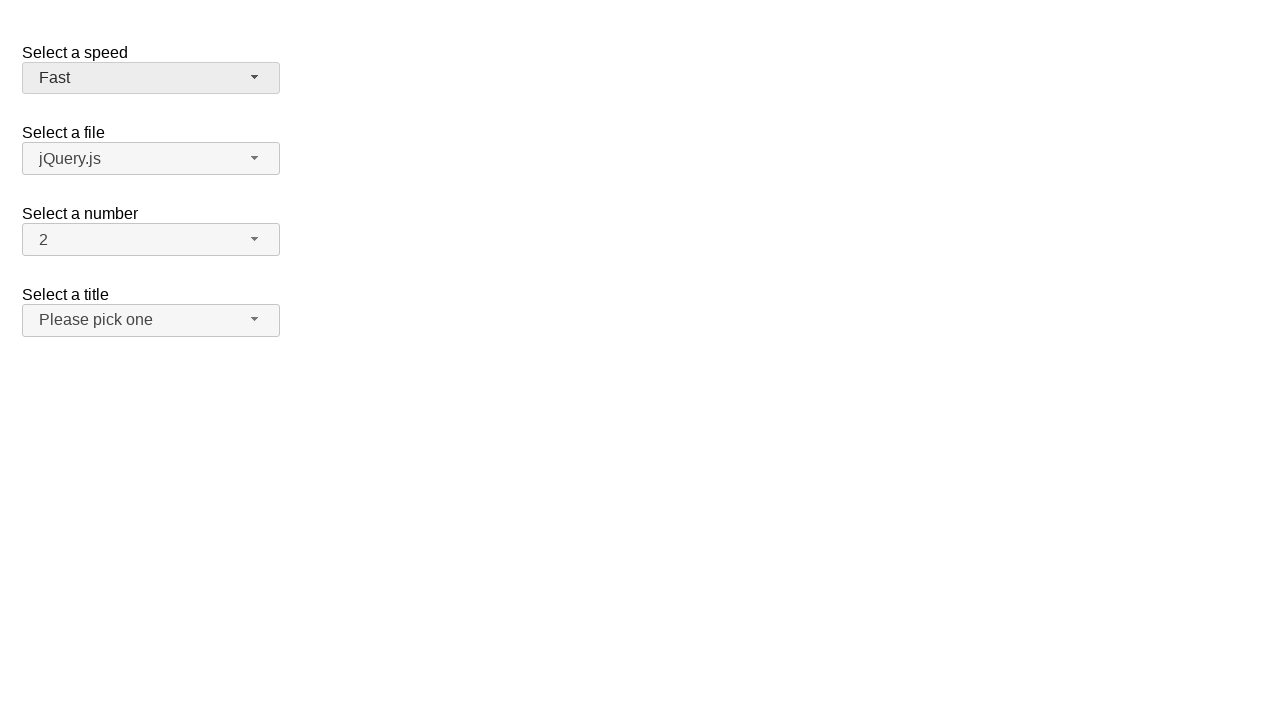

Clicked files dropdown button at (151, 159) on xpath=//span[@id='files-button']
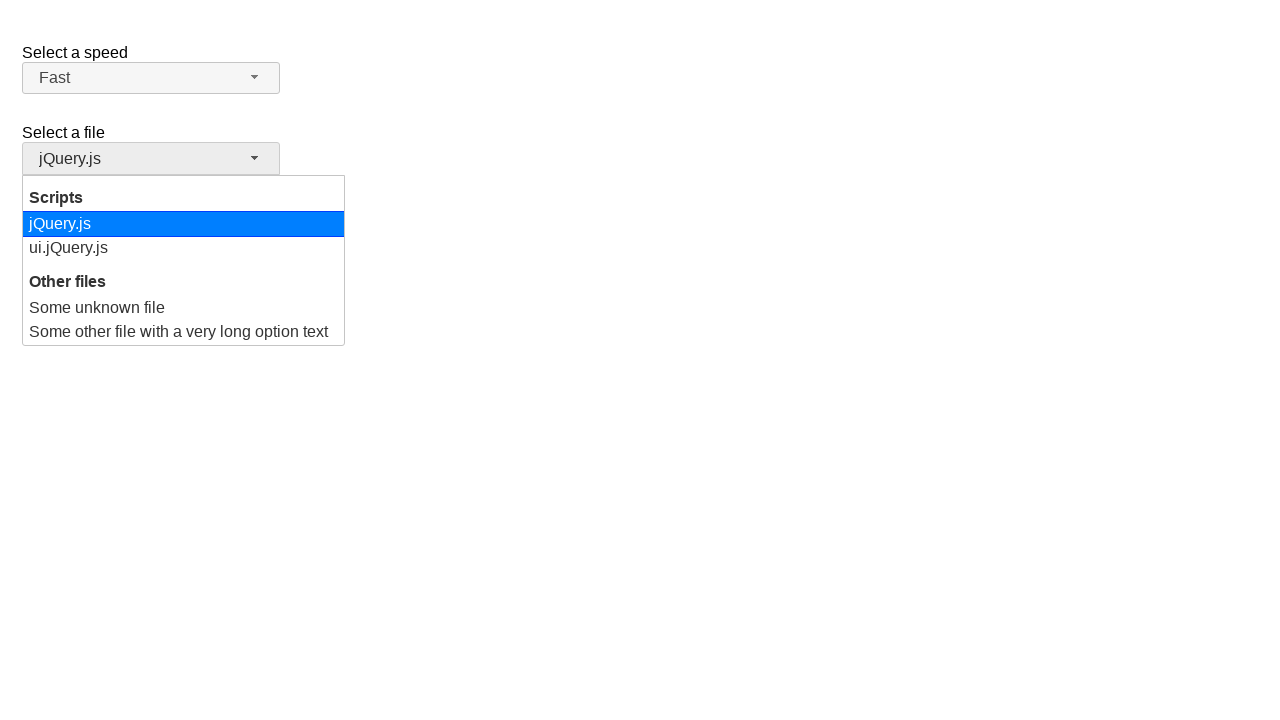

Files dropdown menu loaded
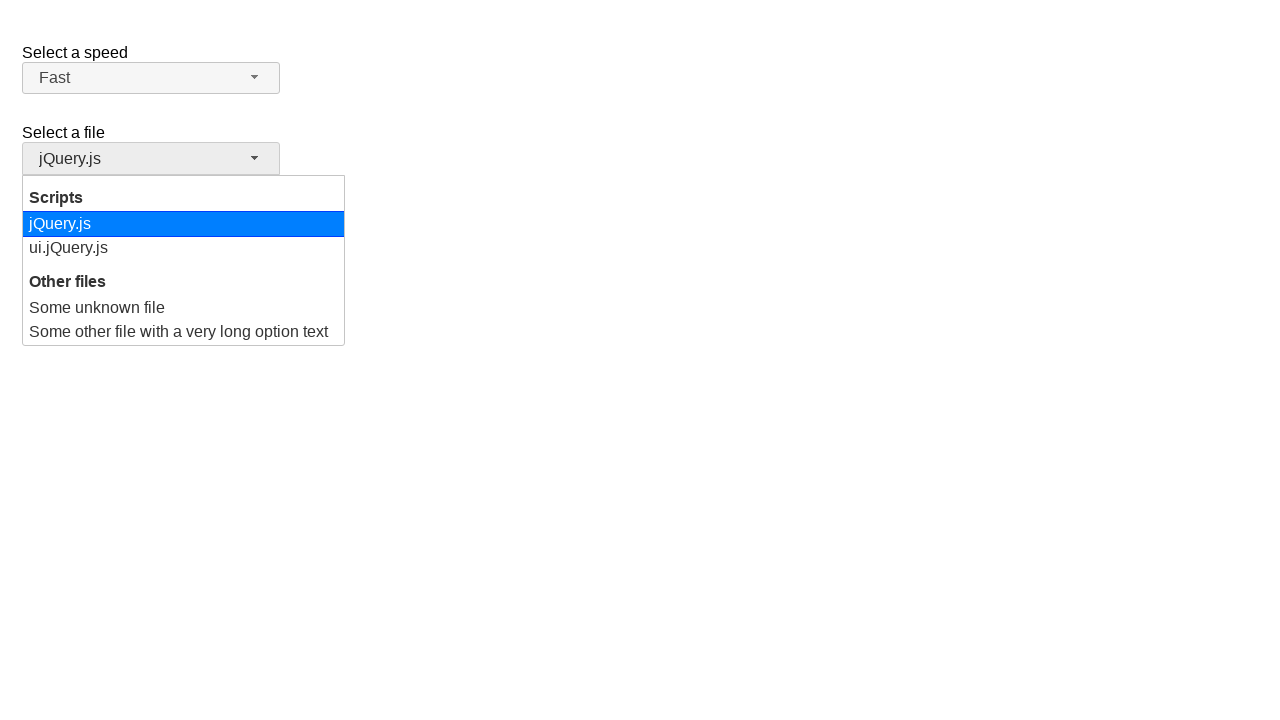

Selected 'ui.jQuery.js' from files dropdown at (184, 248) on xpath=//ul[@id='files-menu']//div[text()='ui.jQuery.js']
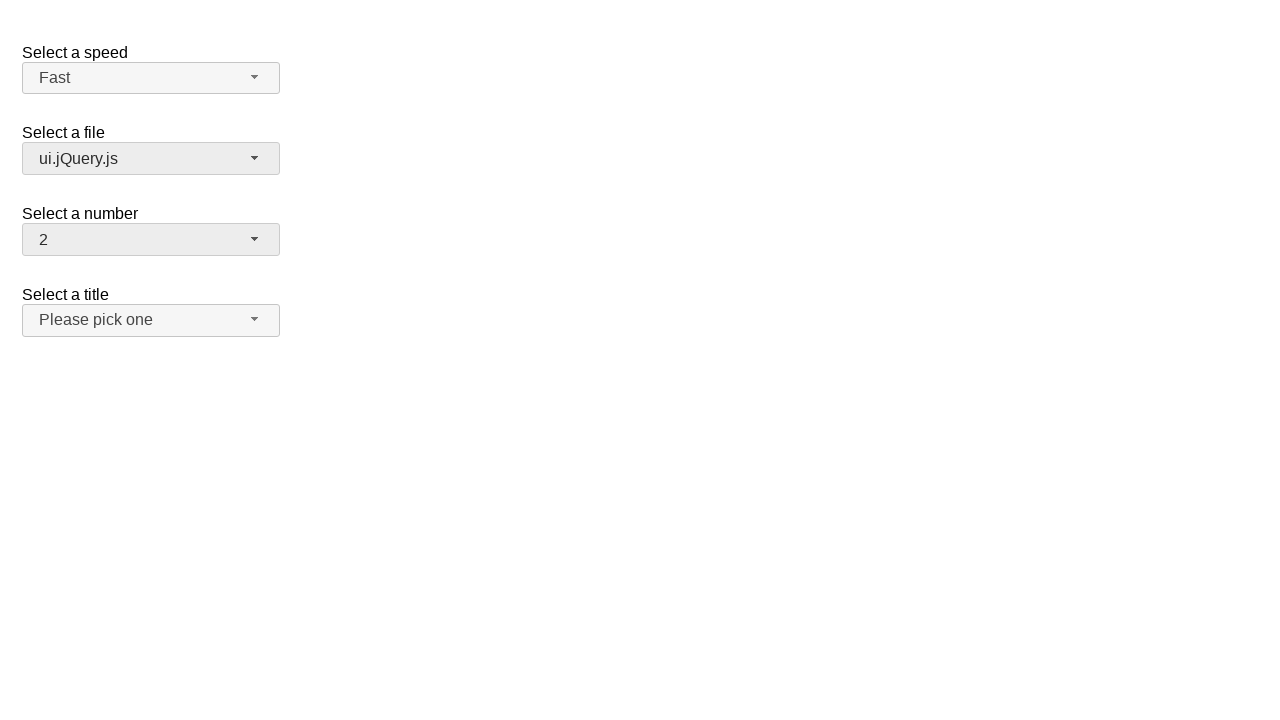

Clicked number dropdown button at (151, 240) on xpath=//span[@id='number-button']
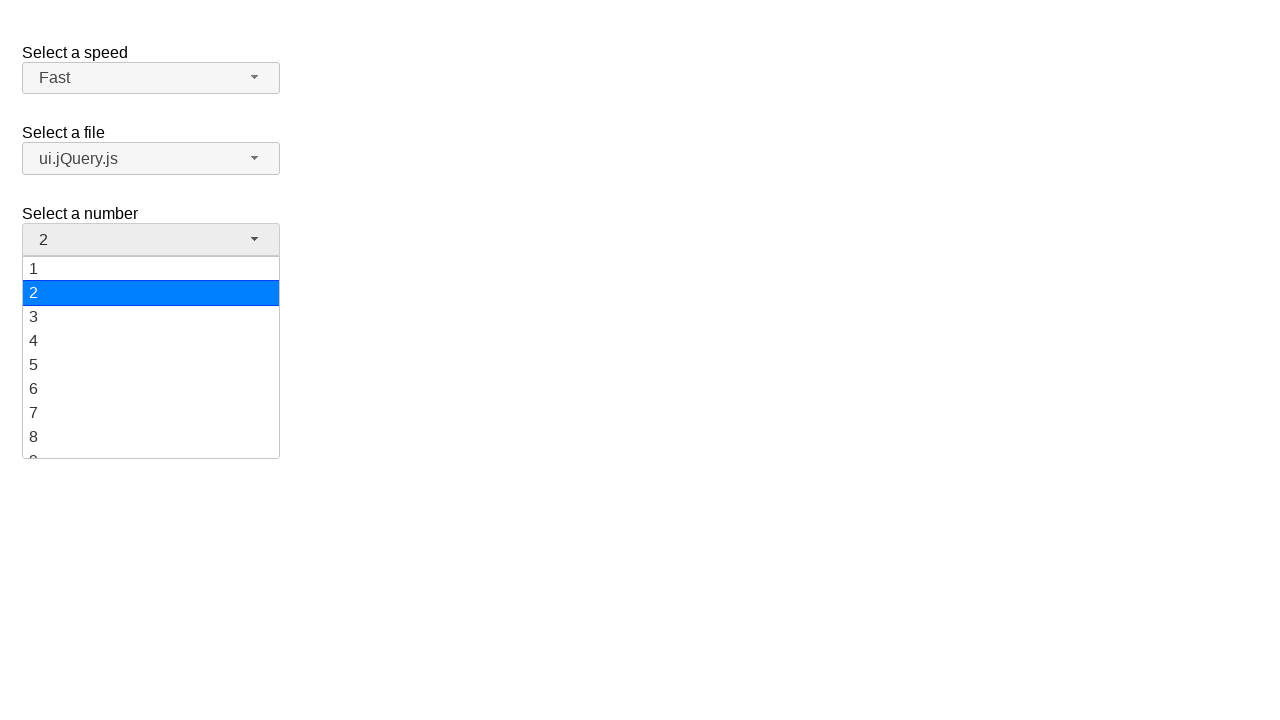

Number dropdown menu loaded
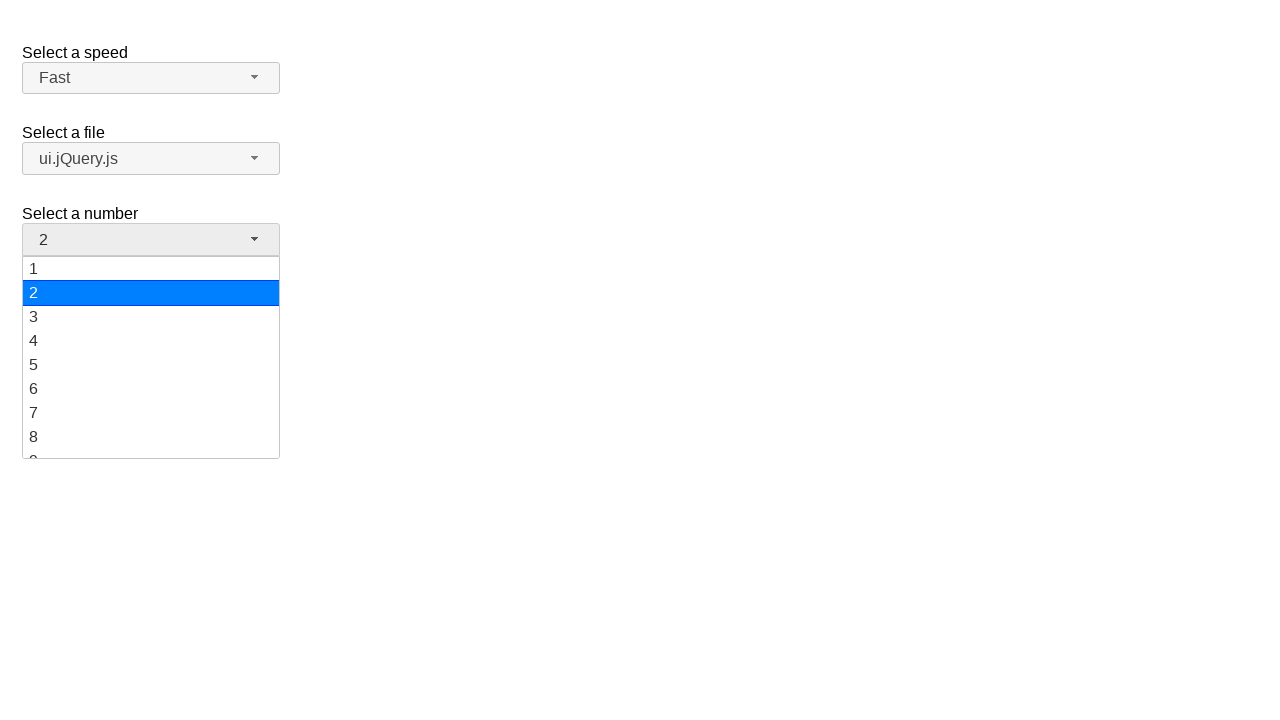

Selected '13' from number dropdown at (151, 357) on xpath=//ul[@id='number-menu']//div[text()='13']
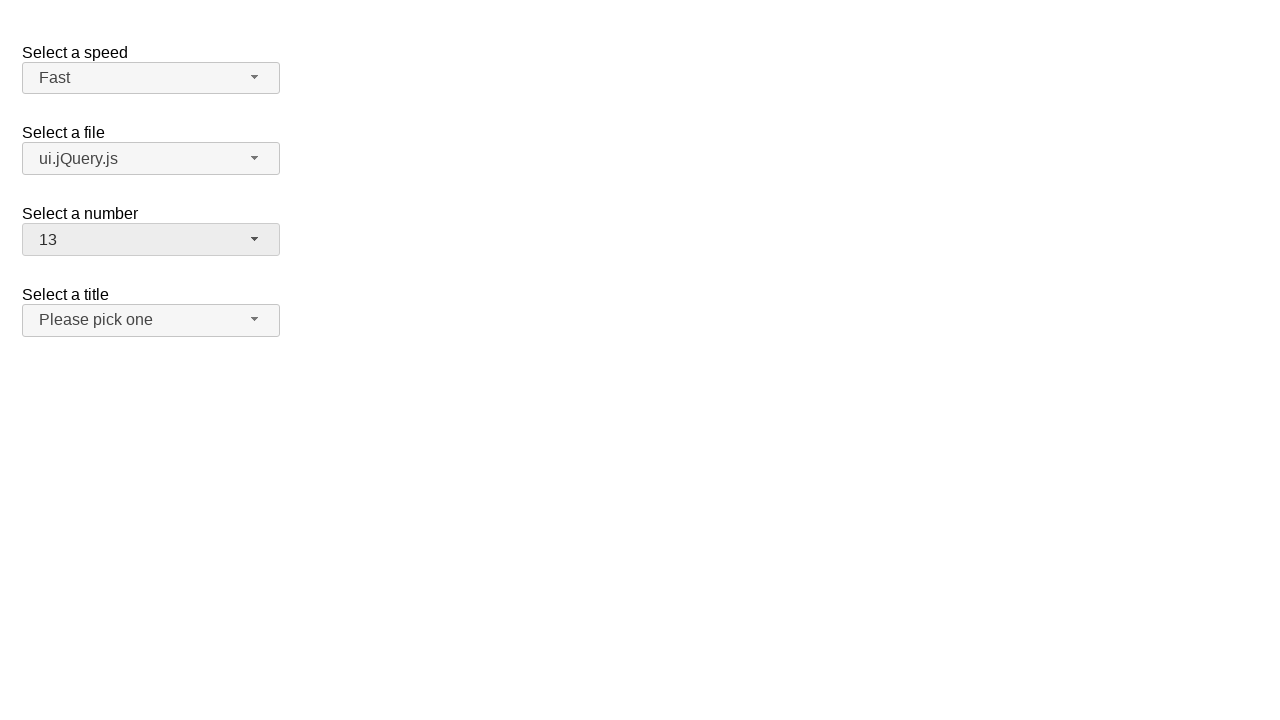

Clicked salutation dropdown button at (151, 320) on xpath=//span[@id='salutation-button']
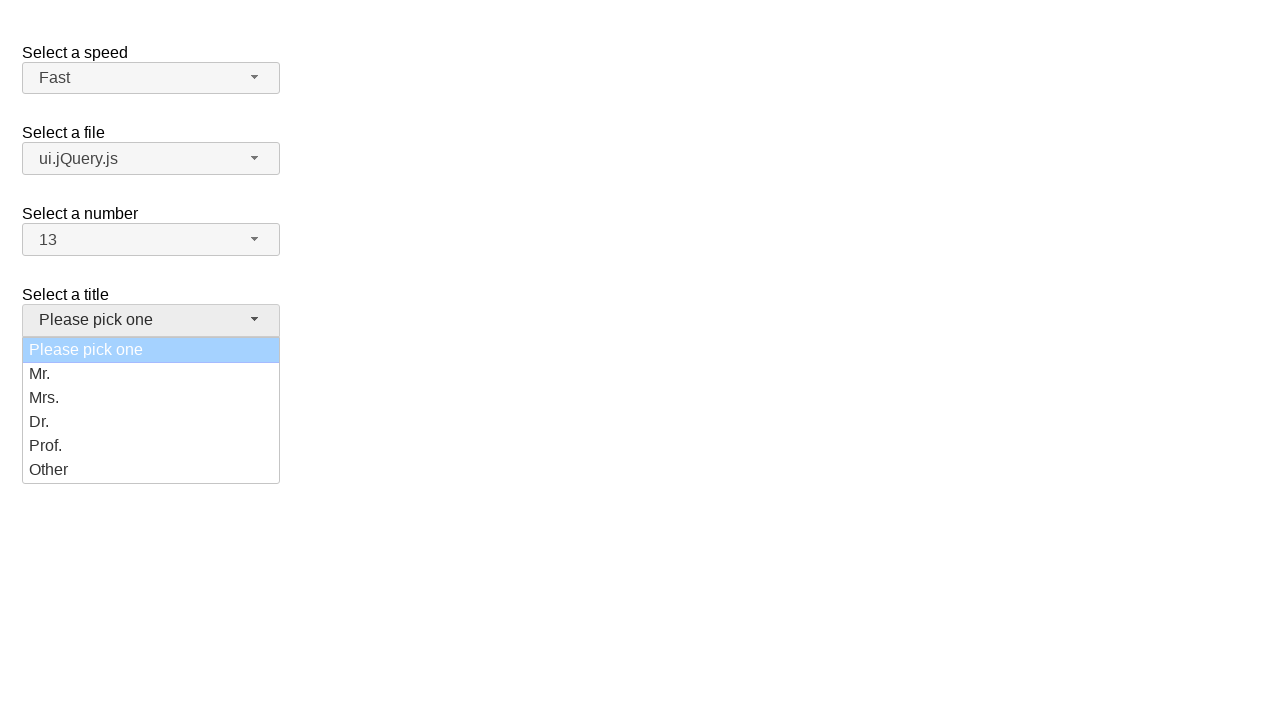

Salutation dropdown menu loaded
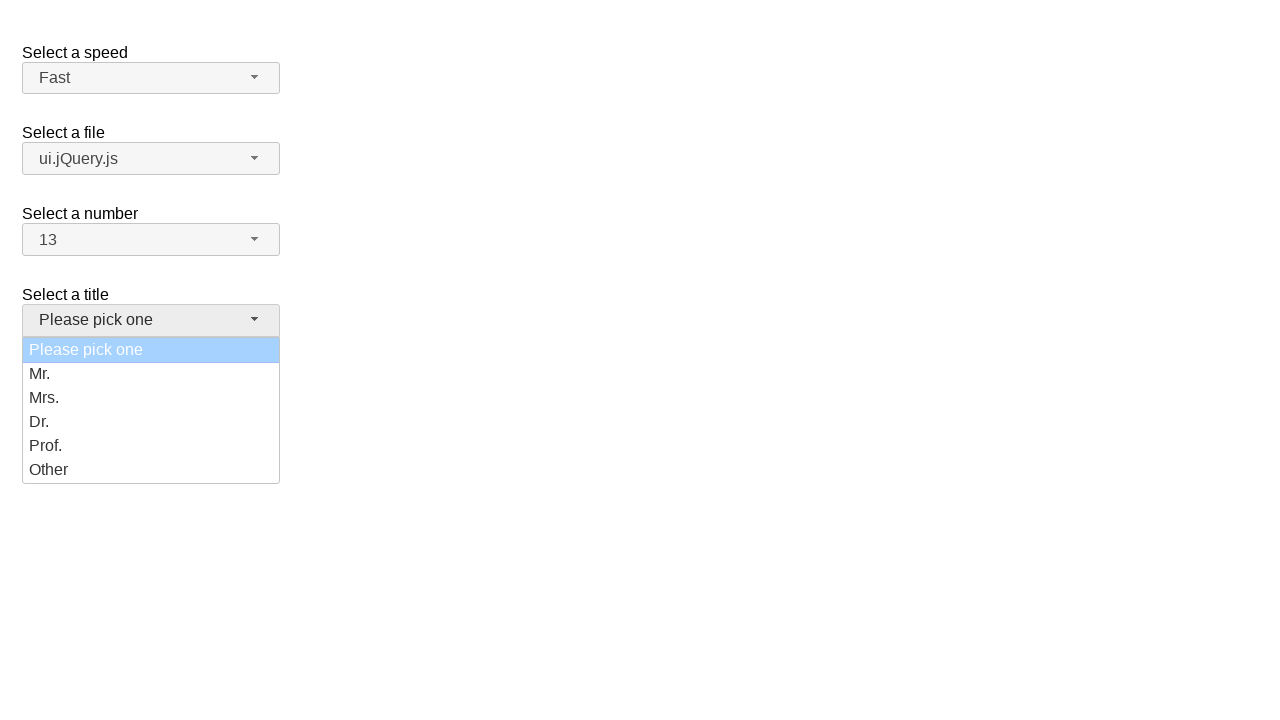

Selected 'Prof.' from salutation dropdown at (151, 446) on xpath=//ul[@id='salutation-menu']//div[text()='Prof.']
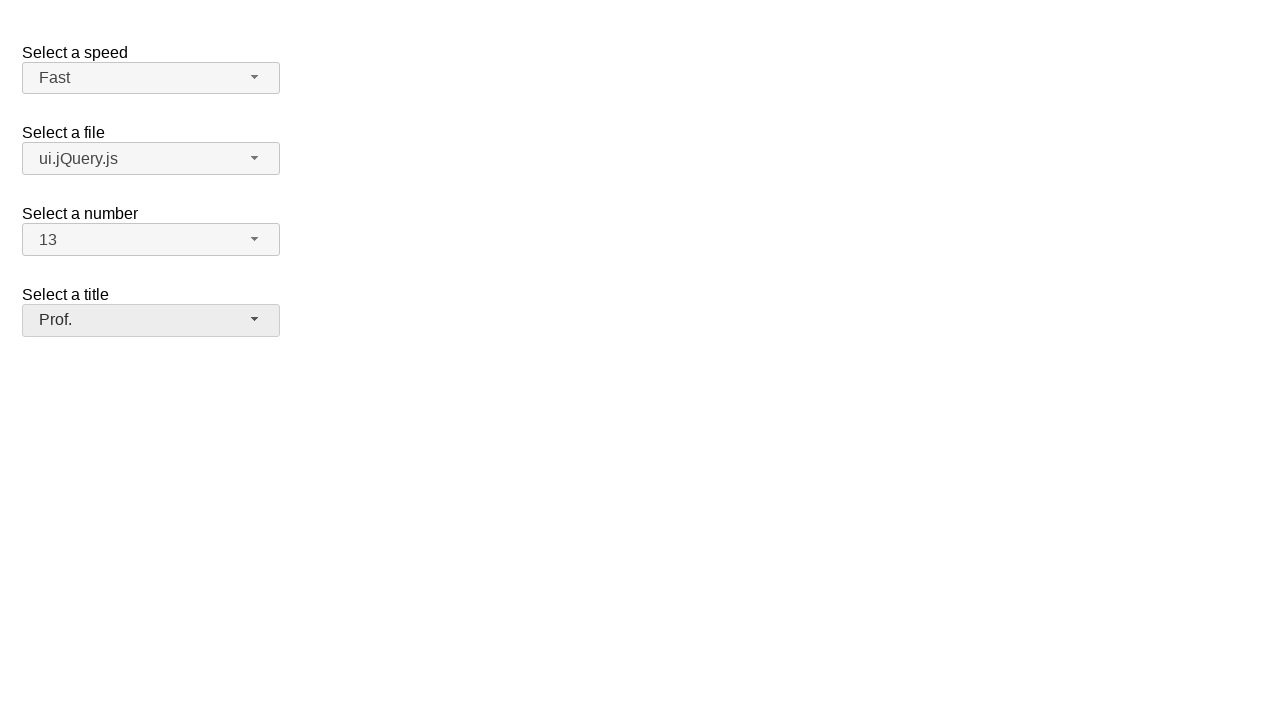

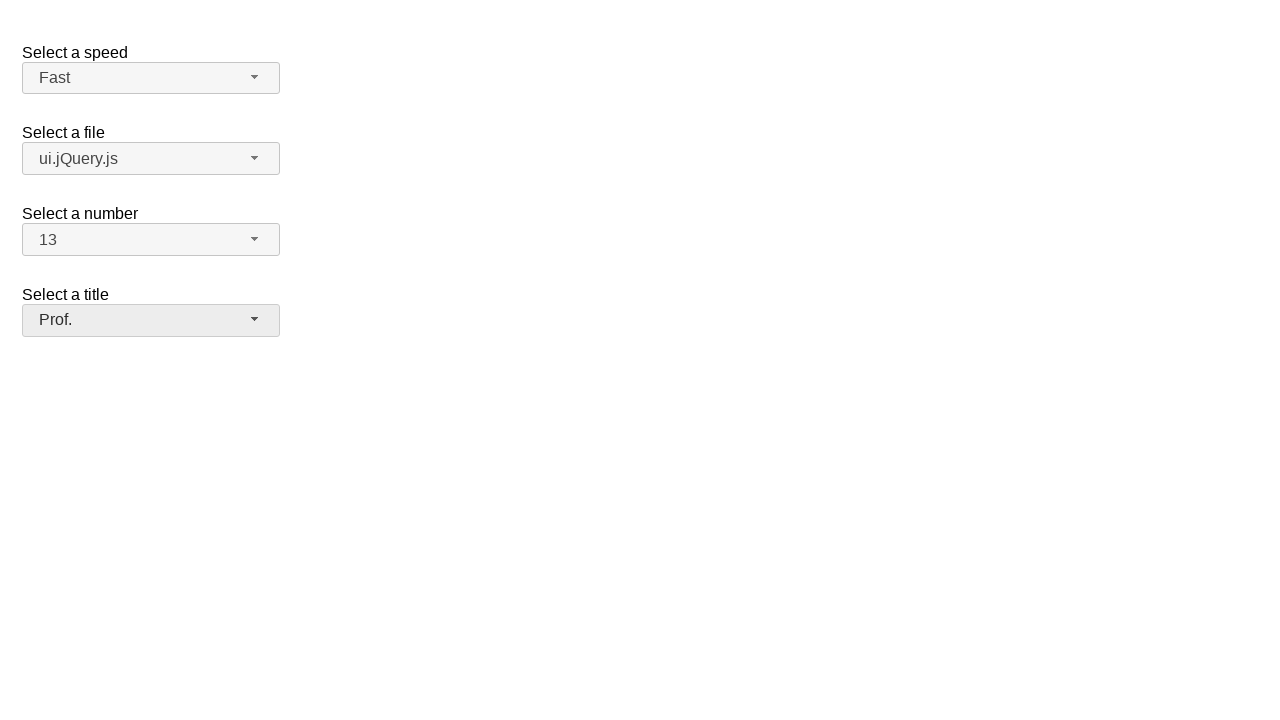